Tests the registration page by filling in first name and last name fields in the registration form

Starting URL: http://demo.automationtesting.in/Register.html

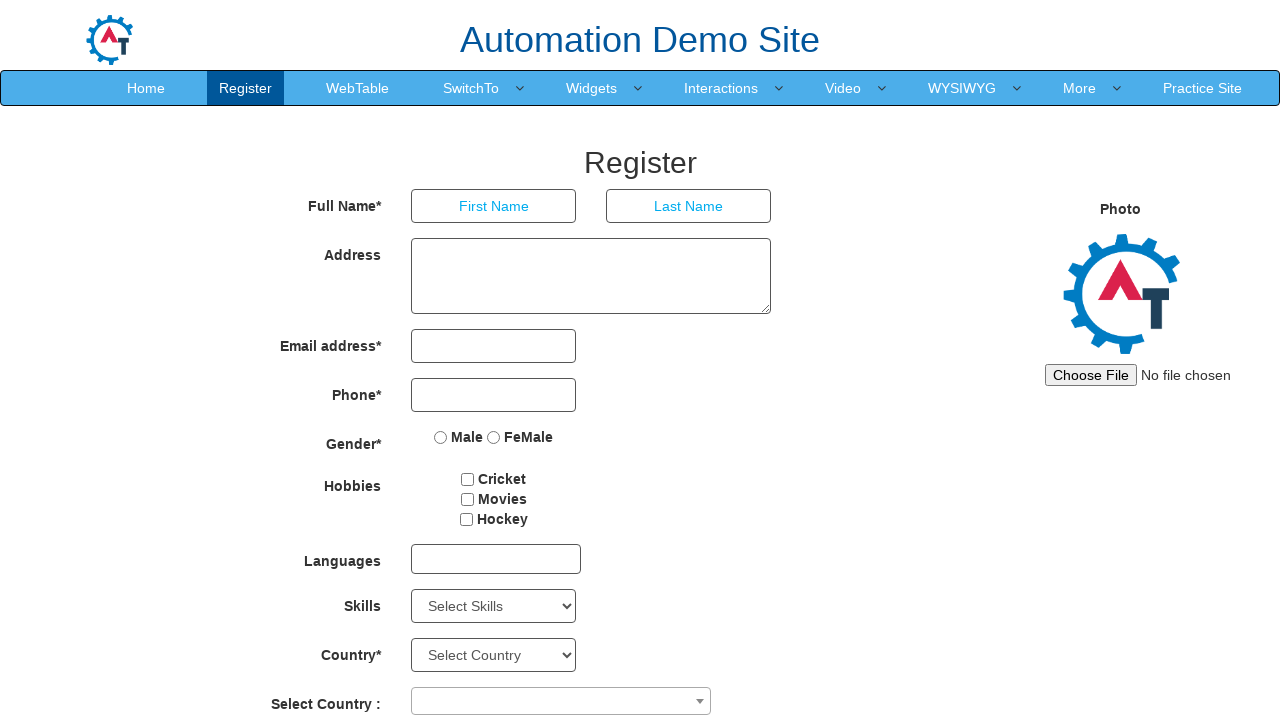

Filled first name field with 'Michael' on input[placeholder='First Name']
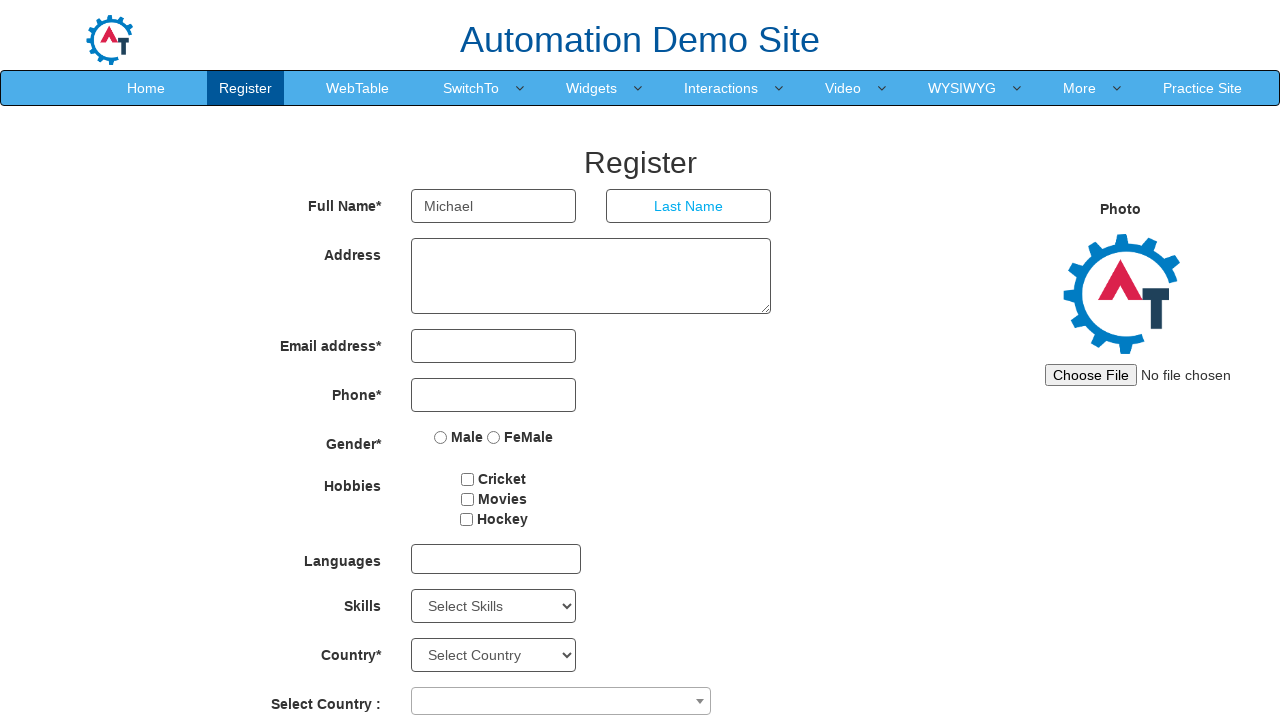

Filled last name field with 'Thompson' on input[placeholder='Last Name']
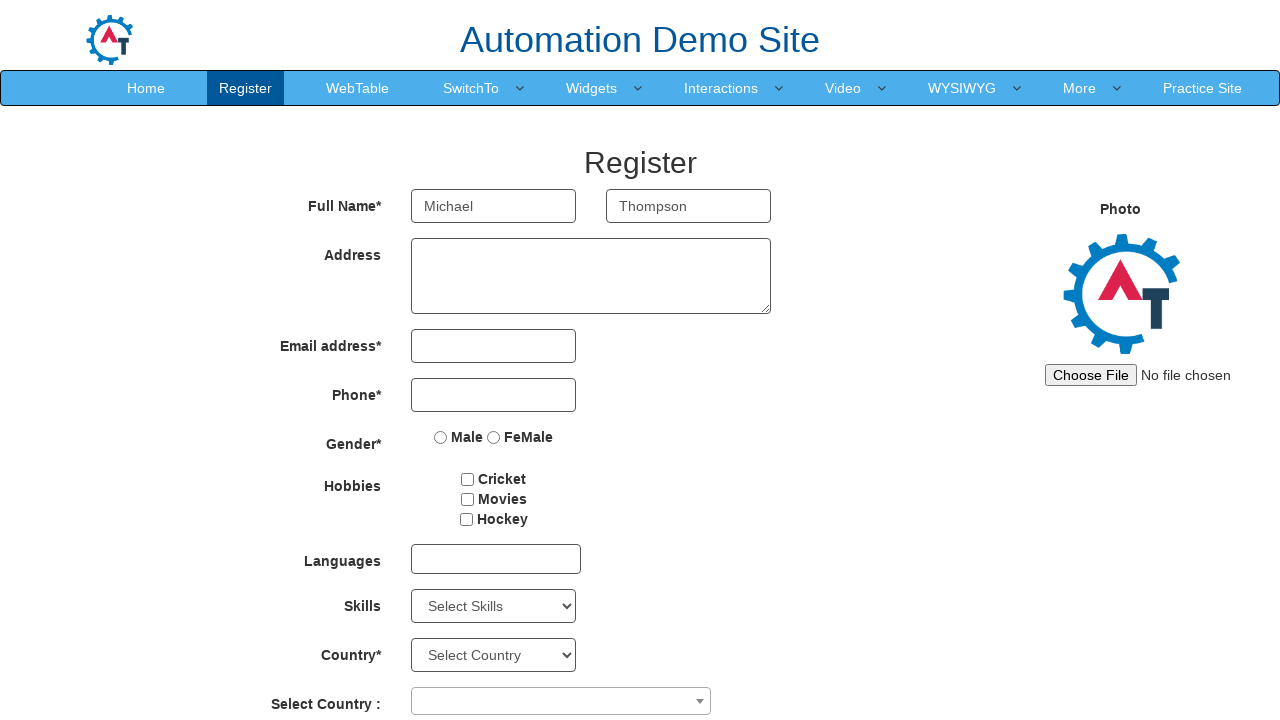

Verified first name field is present and loaded
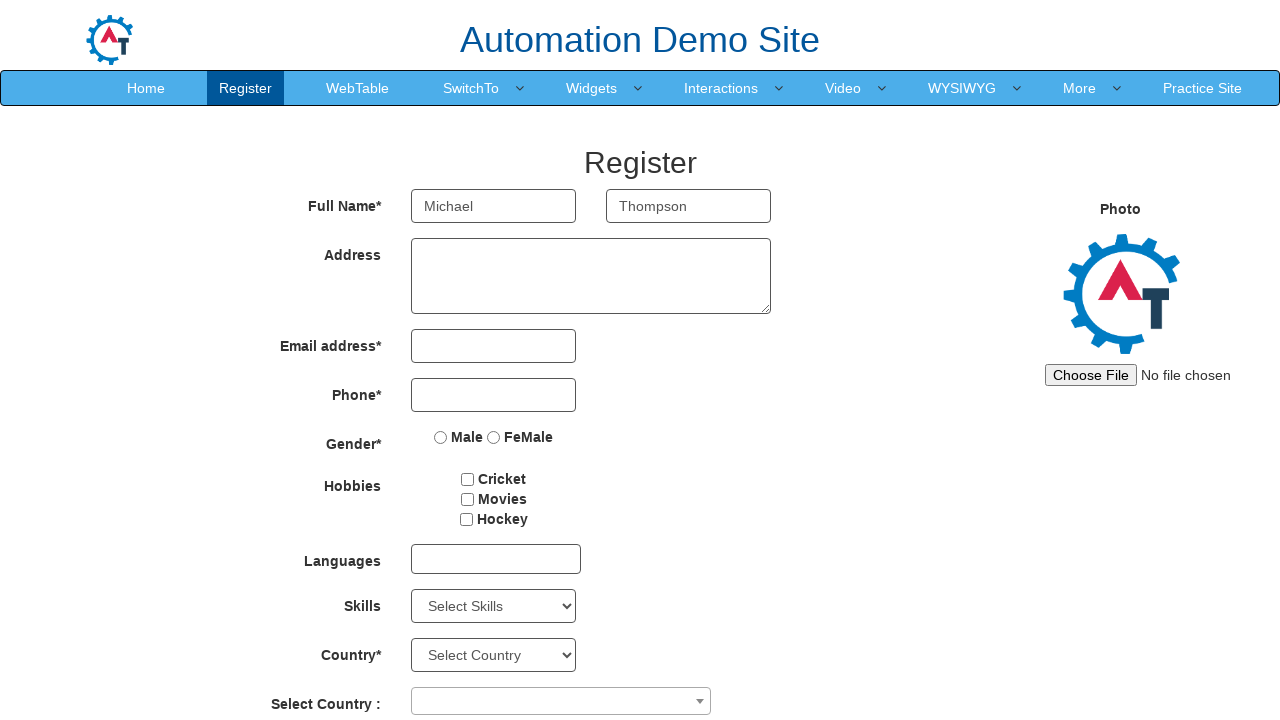

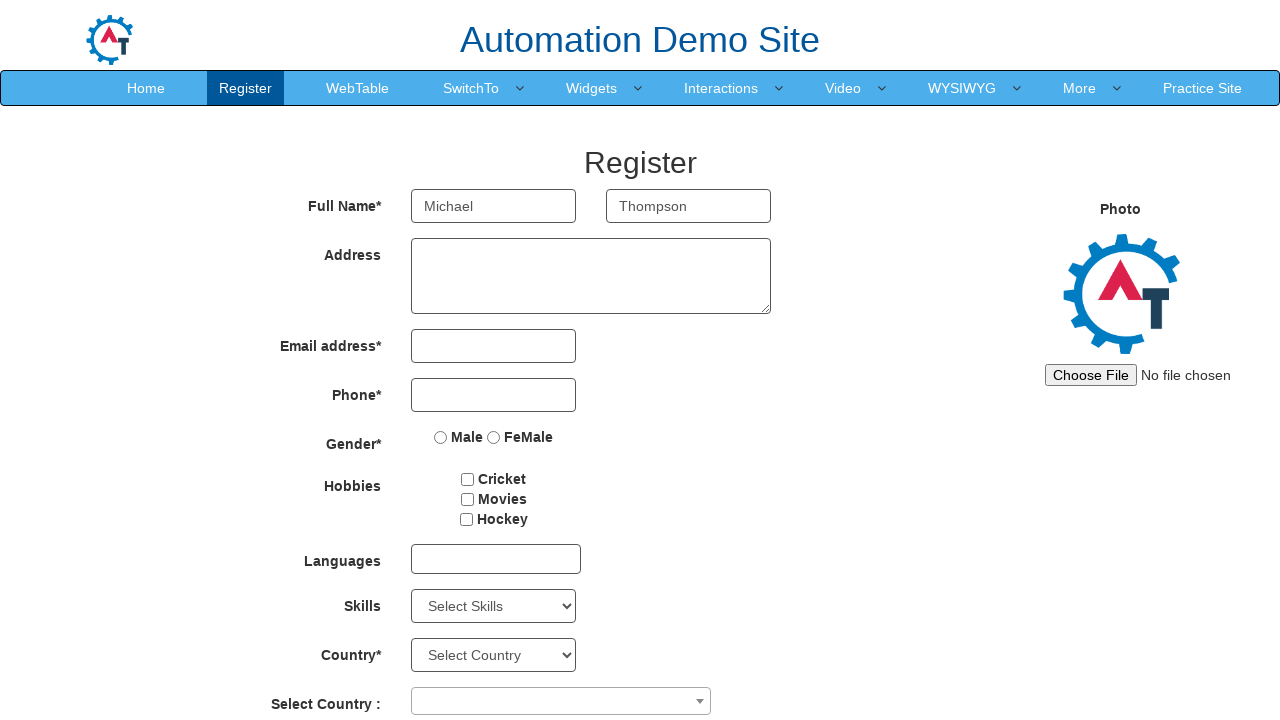